Tests that the "More info" link navigates to the correct information page

Starting URL: https://mts.by

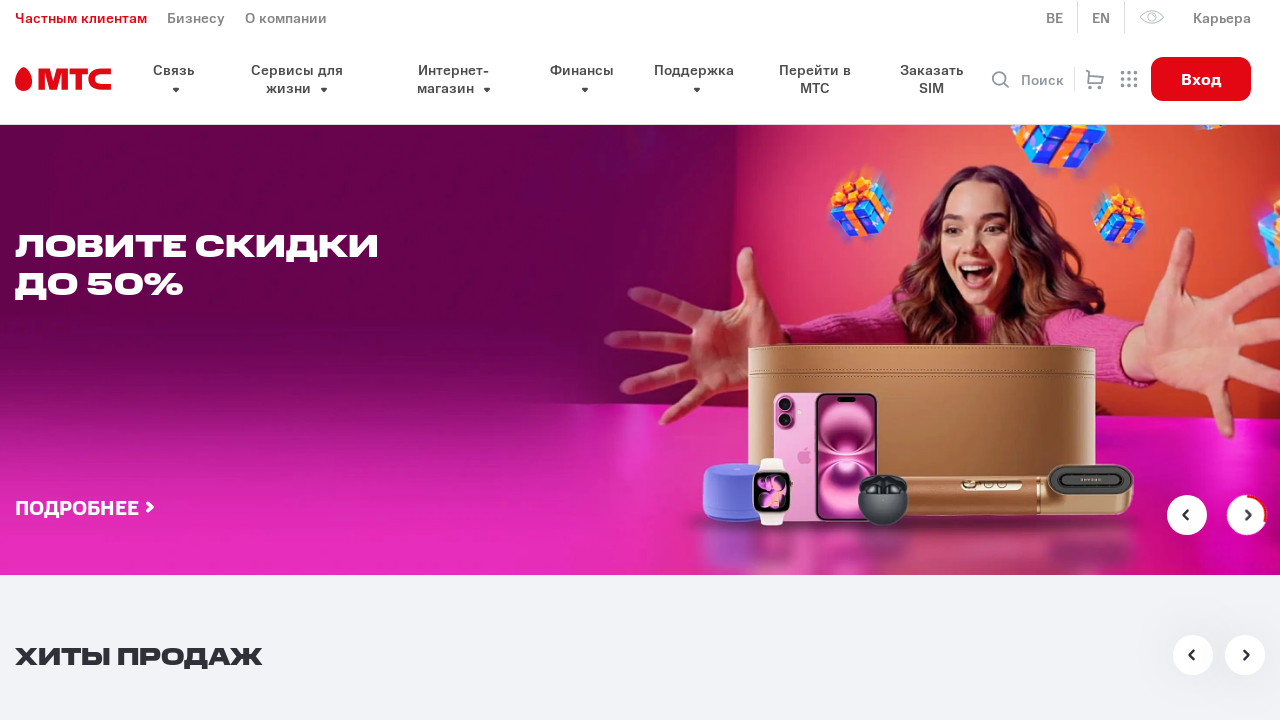

Clicked 'More info about service' link at (190, 361) on xpath=//*[@id='pay-section']/div/div/div[2]/section/div/a
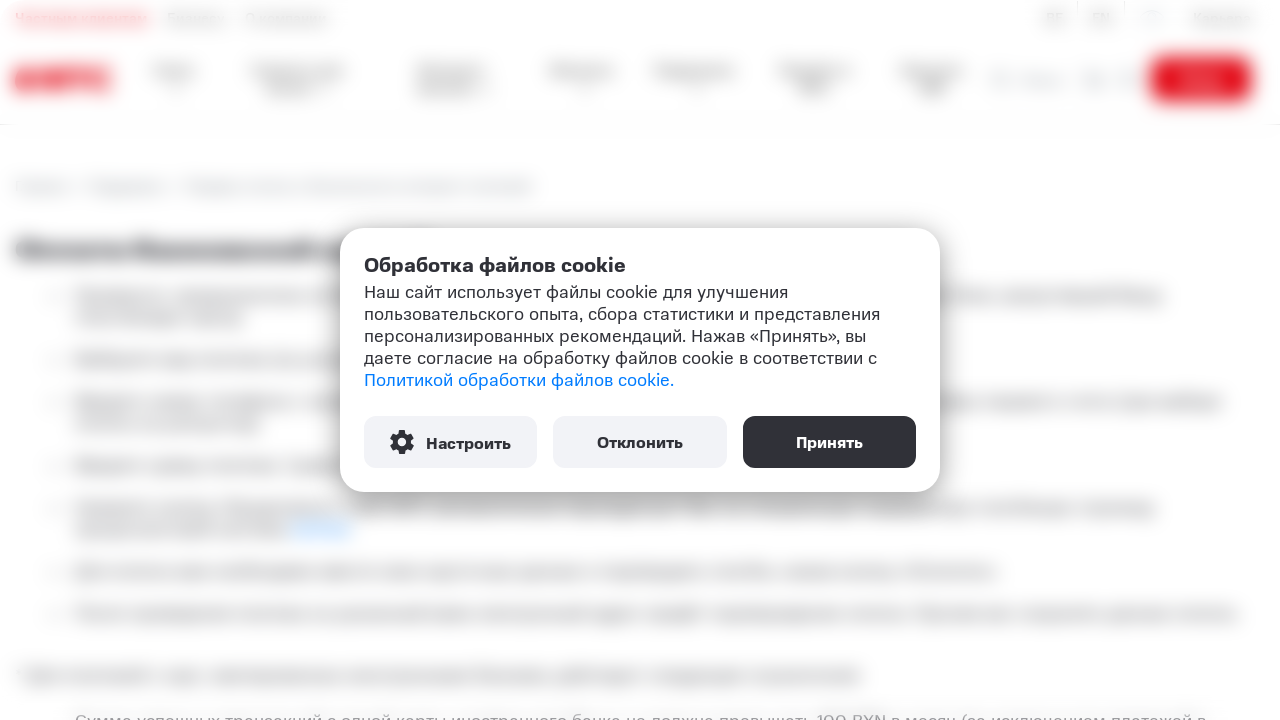

Navigation to information page completed
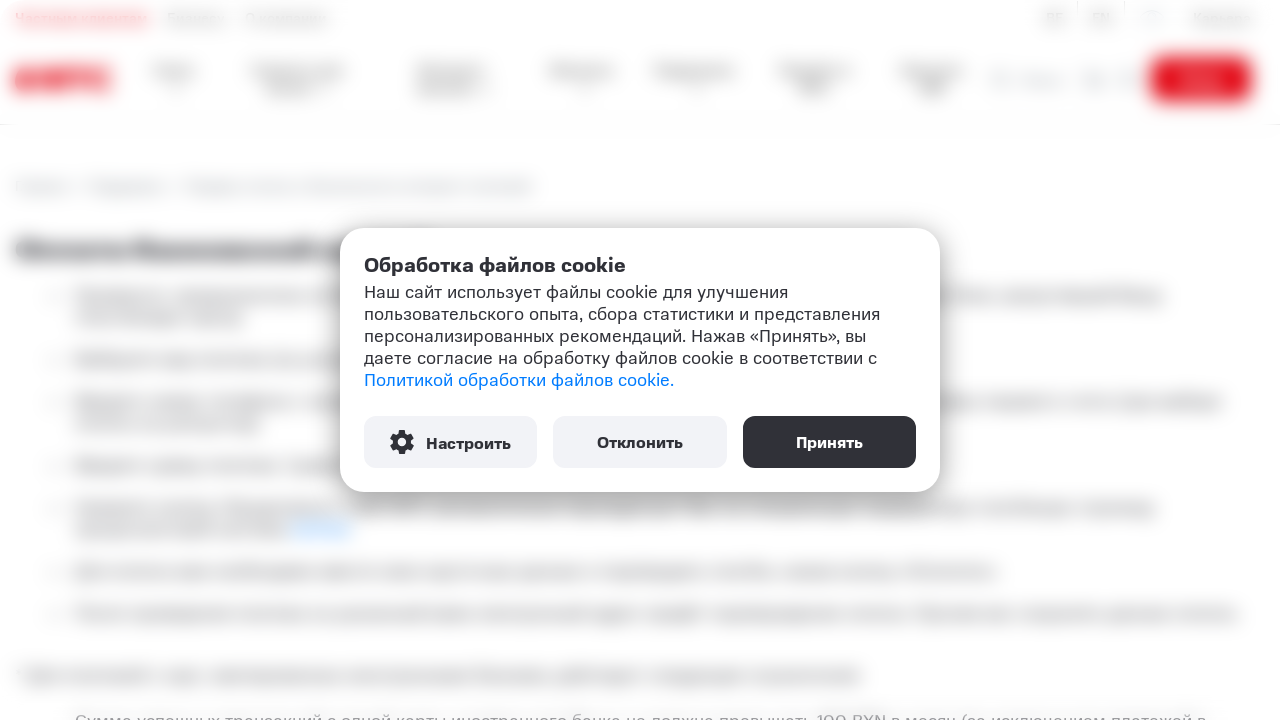

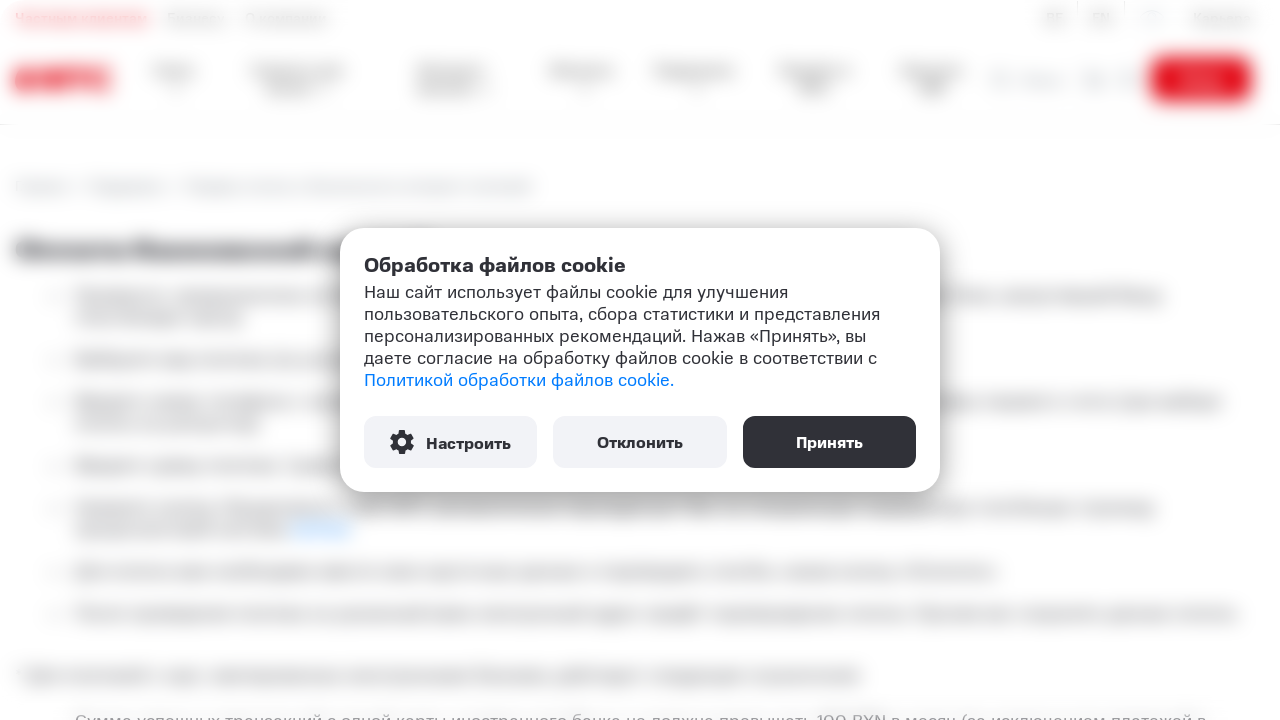